Tests keyboard actions by sending various key presses (Enter, Delete, Space, Shift) to a key press detection page

Starting URL: http://the-internet.herokuapp.com/key_presses

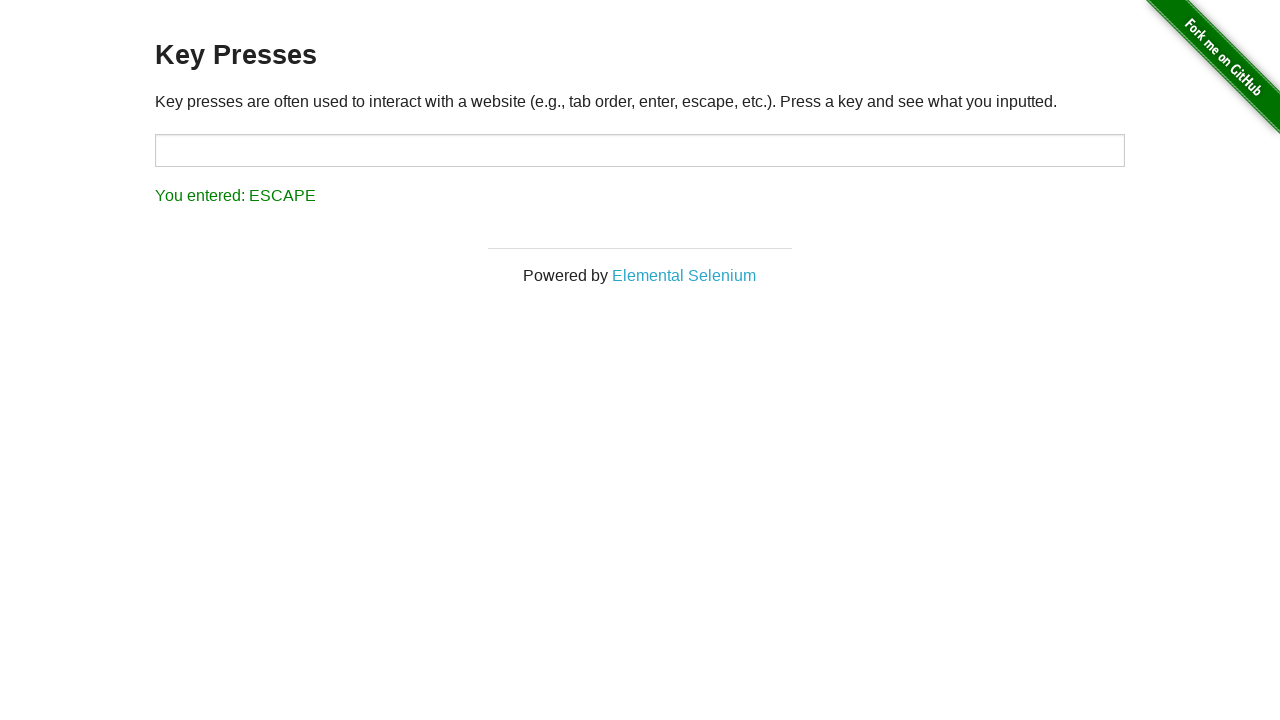

Pressed Enter key
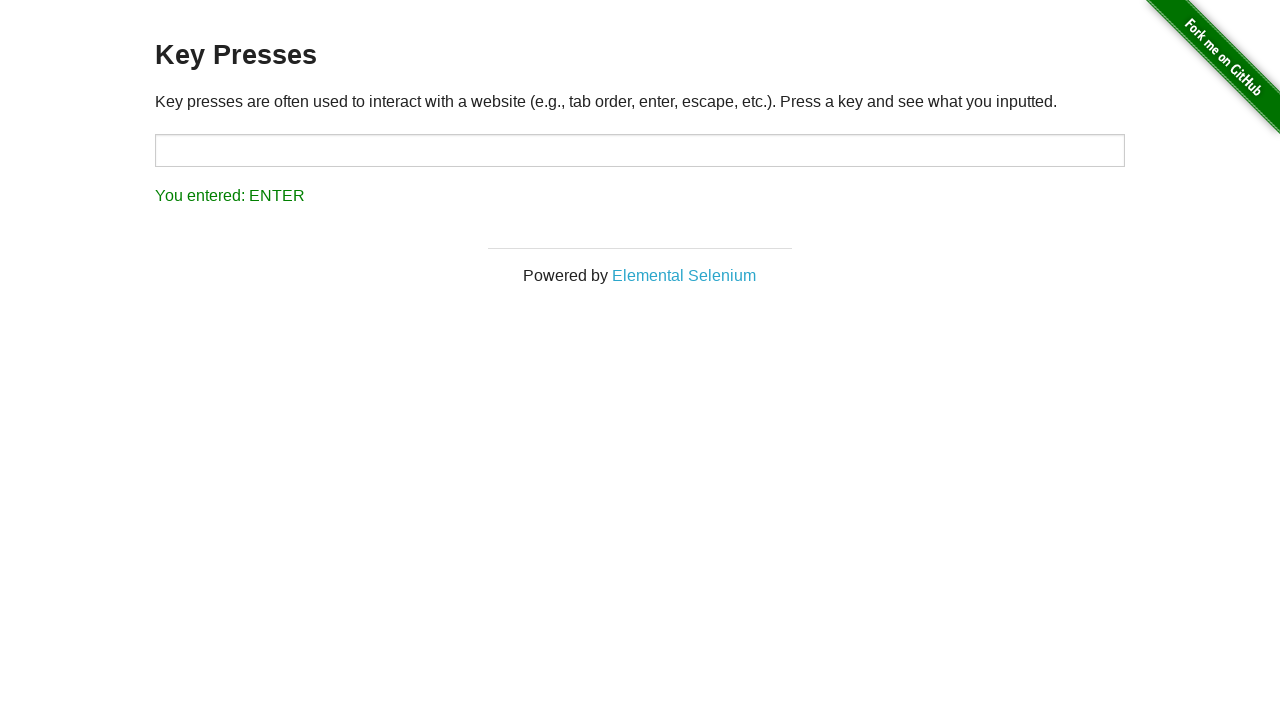

Waited 1 second for page to register Enter key press
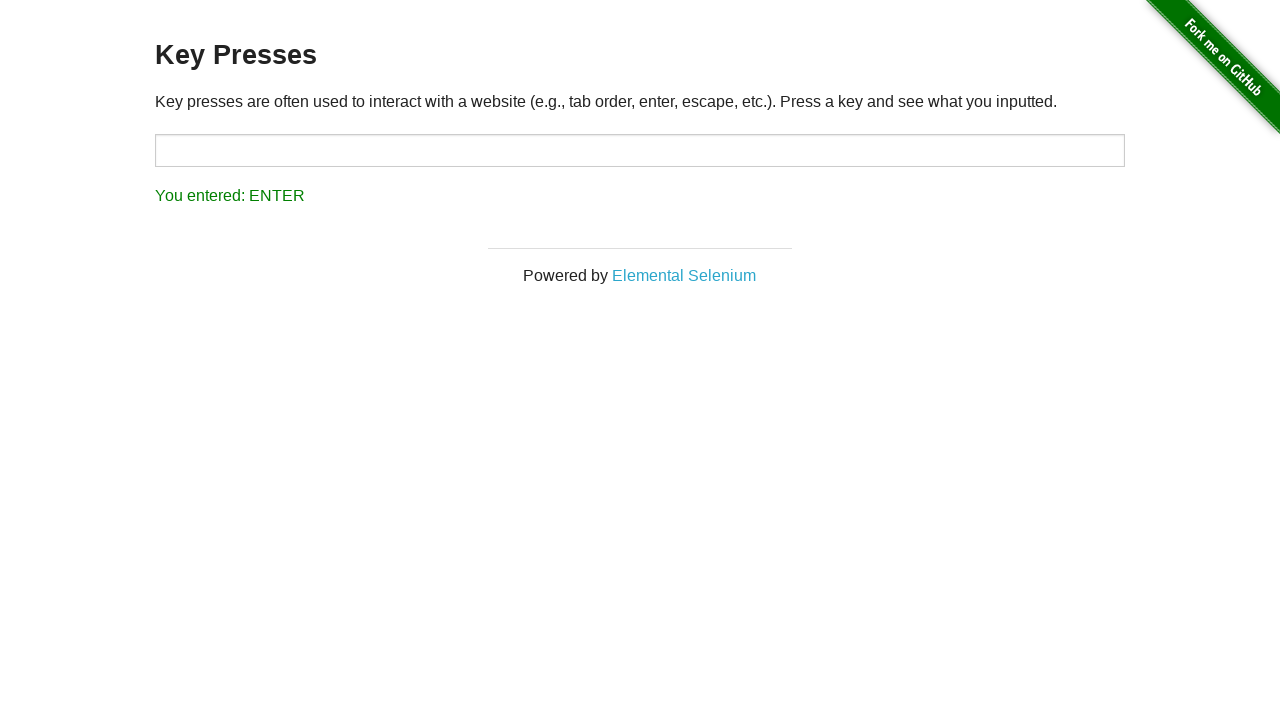

Pressed Delete key
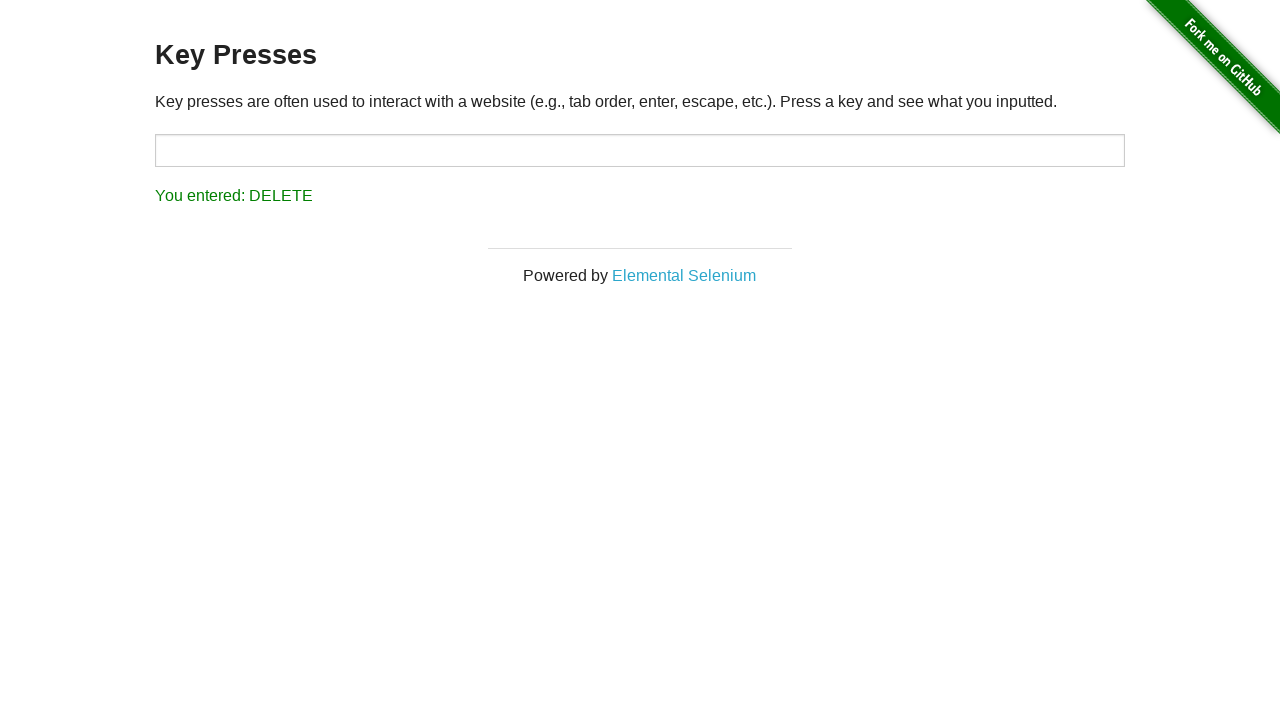

Waited 1 second for page to register Delete key press
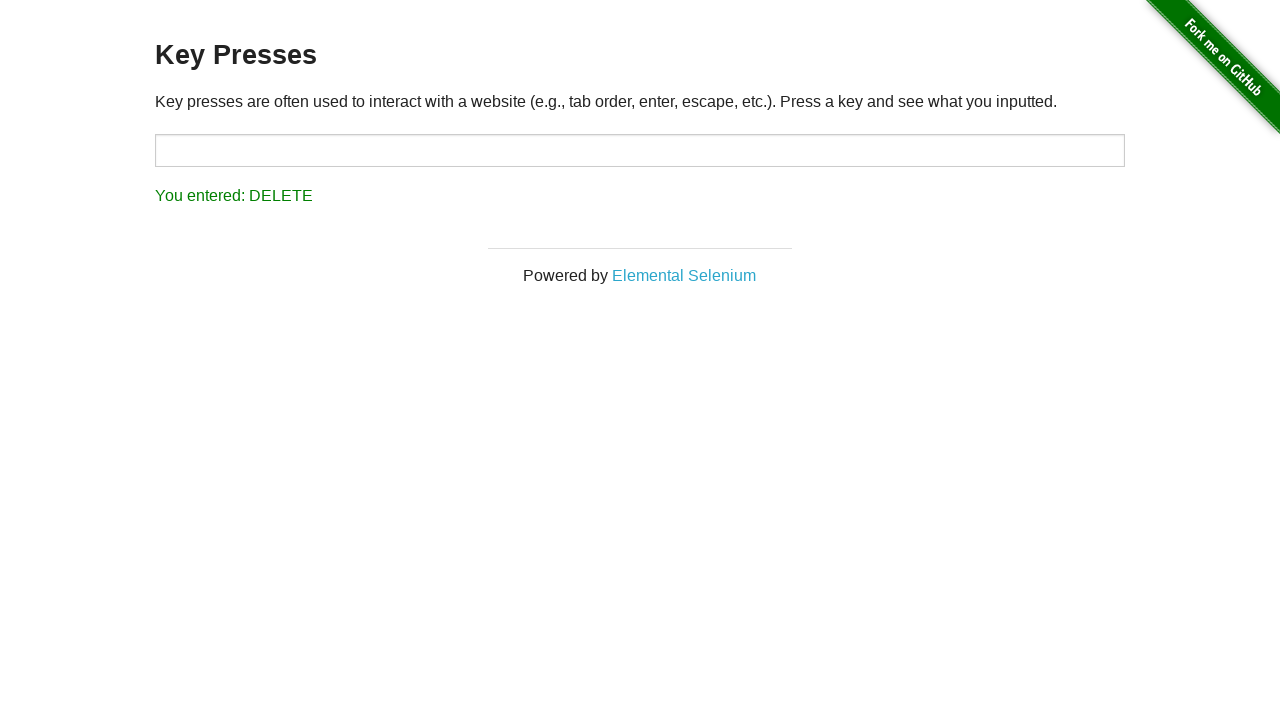

Pressed Space key
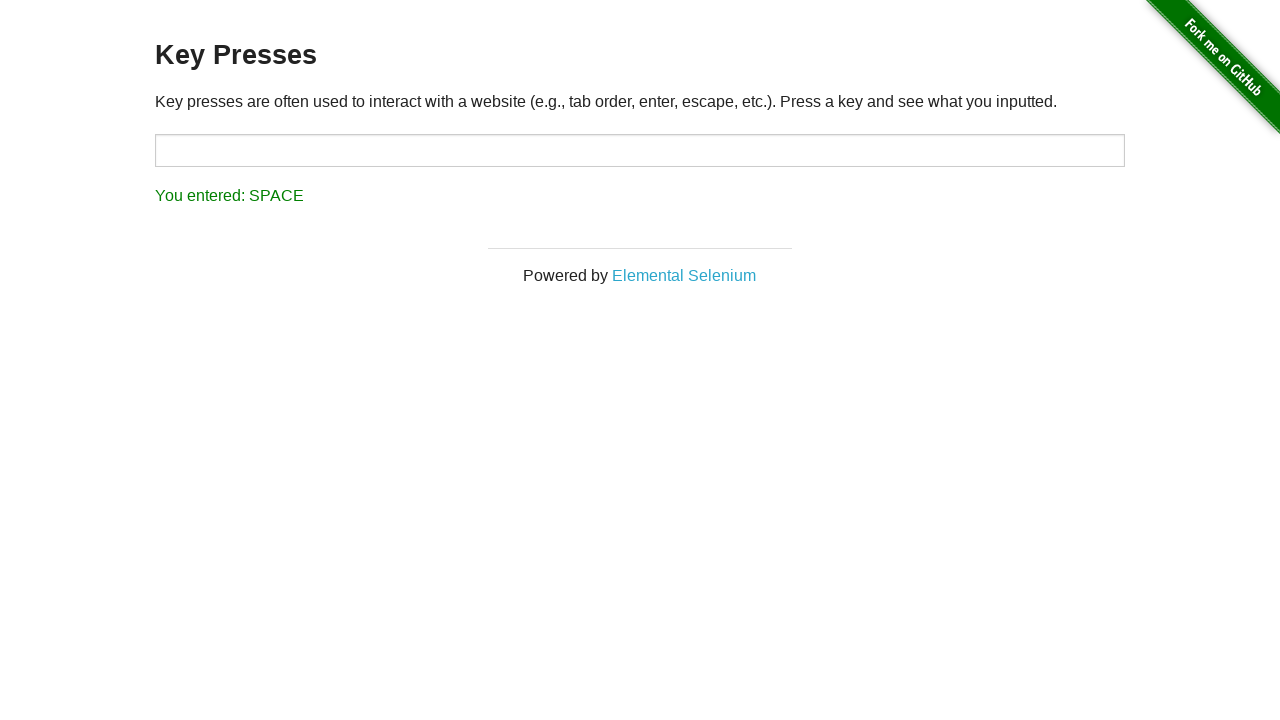

Waited 1 second for page to register Space key press
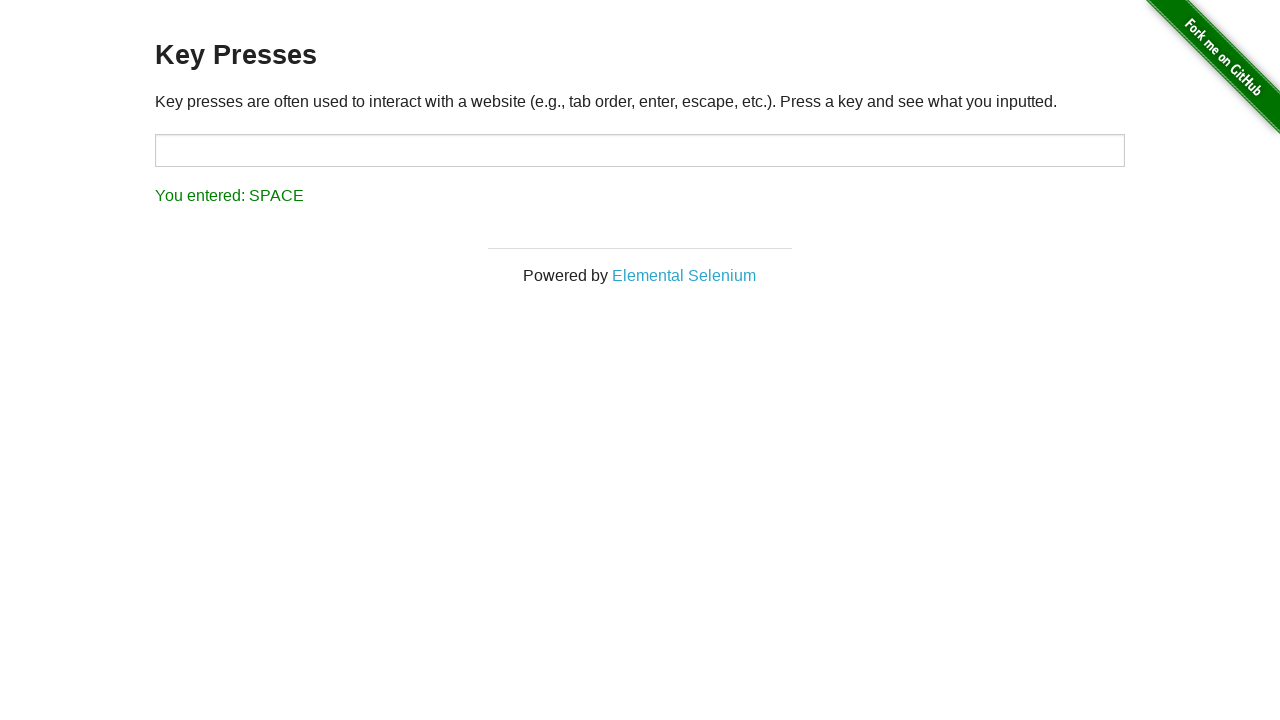

Pressed Shift key
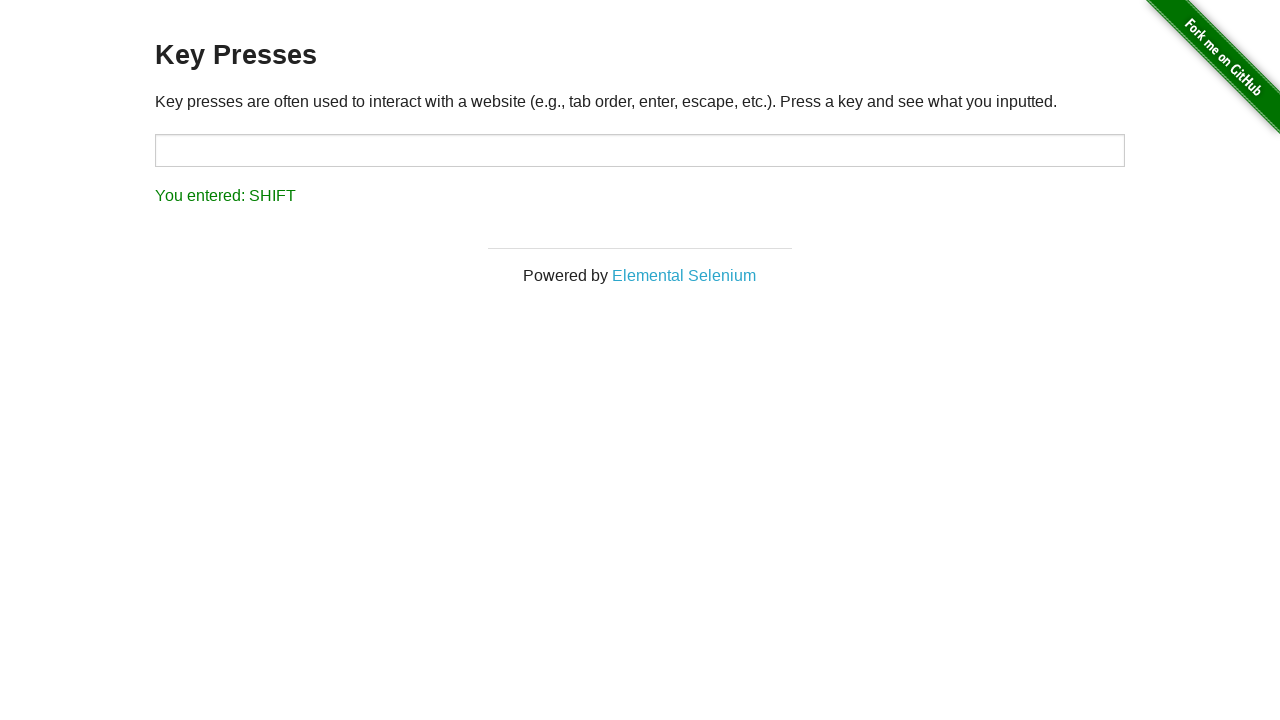

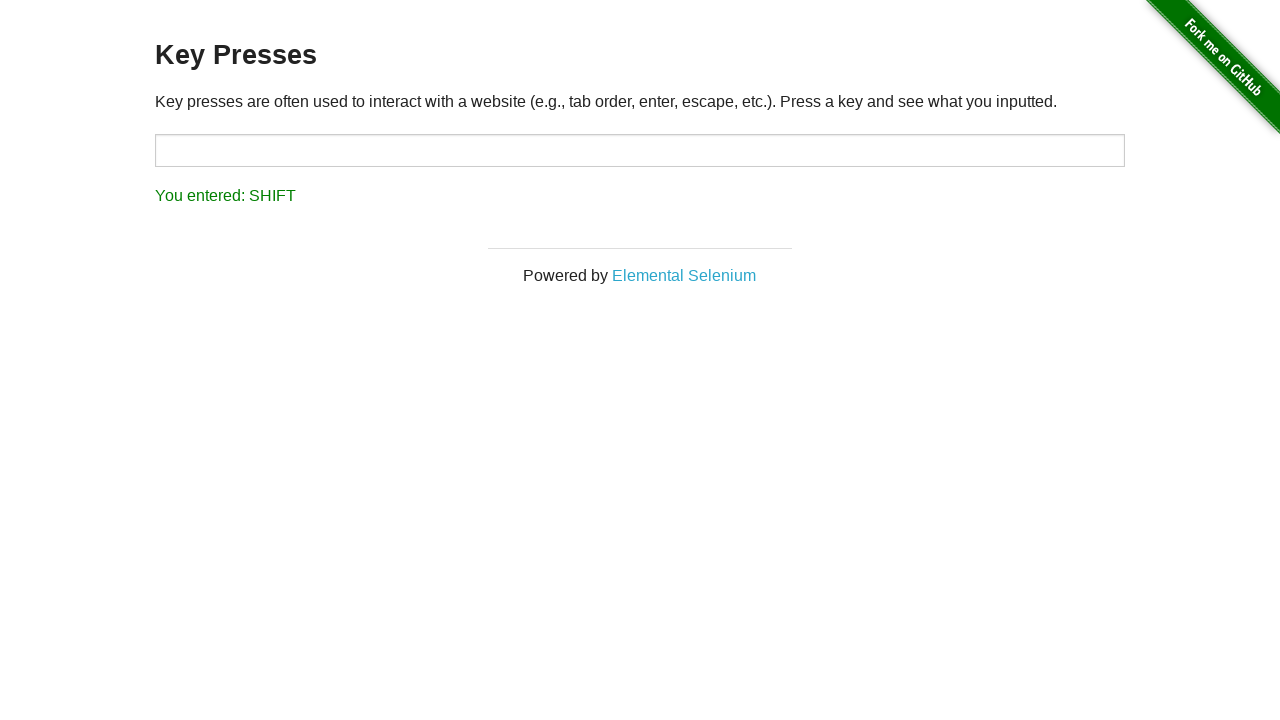